Navigates to W3Schools HTML tables page, scrolls down, and finds a specific company name in the table to verify adjacent cell content

Starting URL: https://www.w3schools.com/html/html_tables.asp

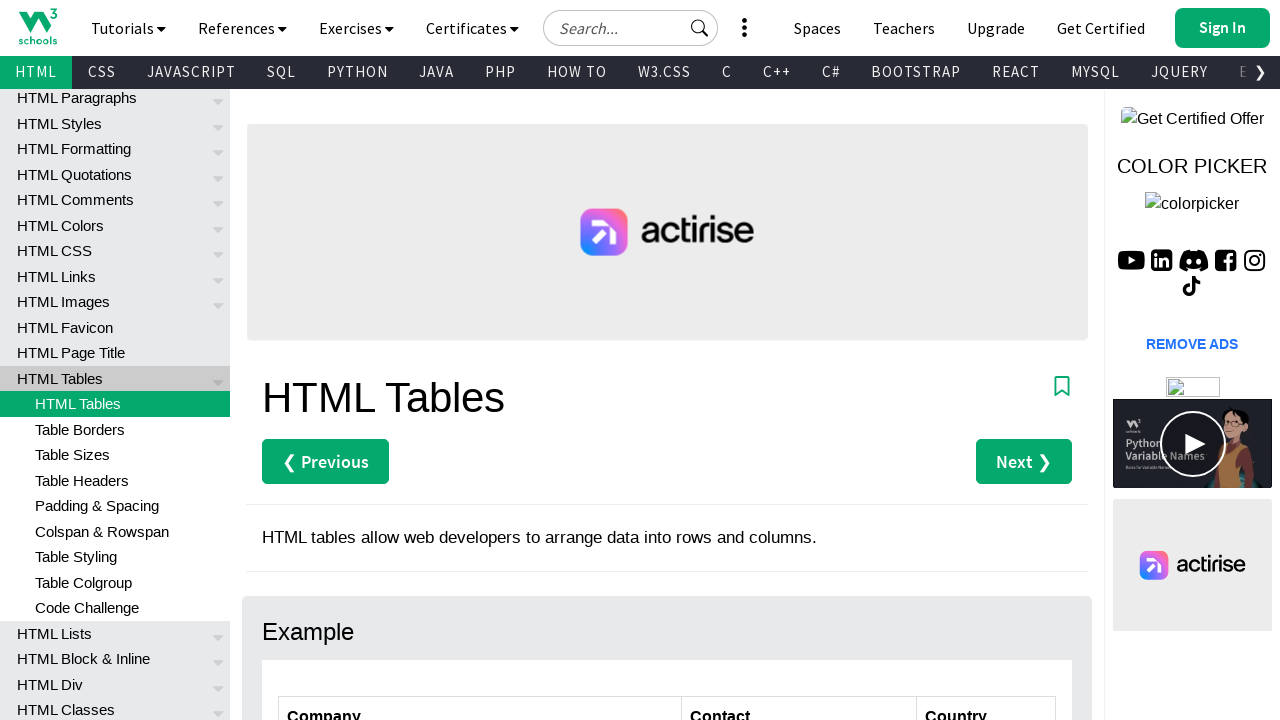

Scrolled down 300 pixels to reveal table content
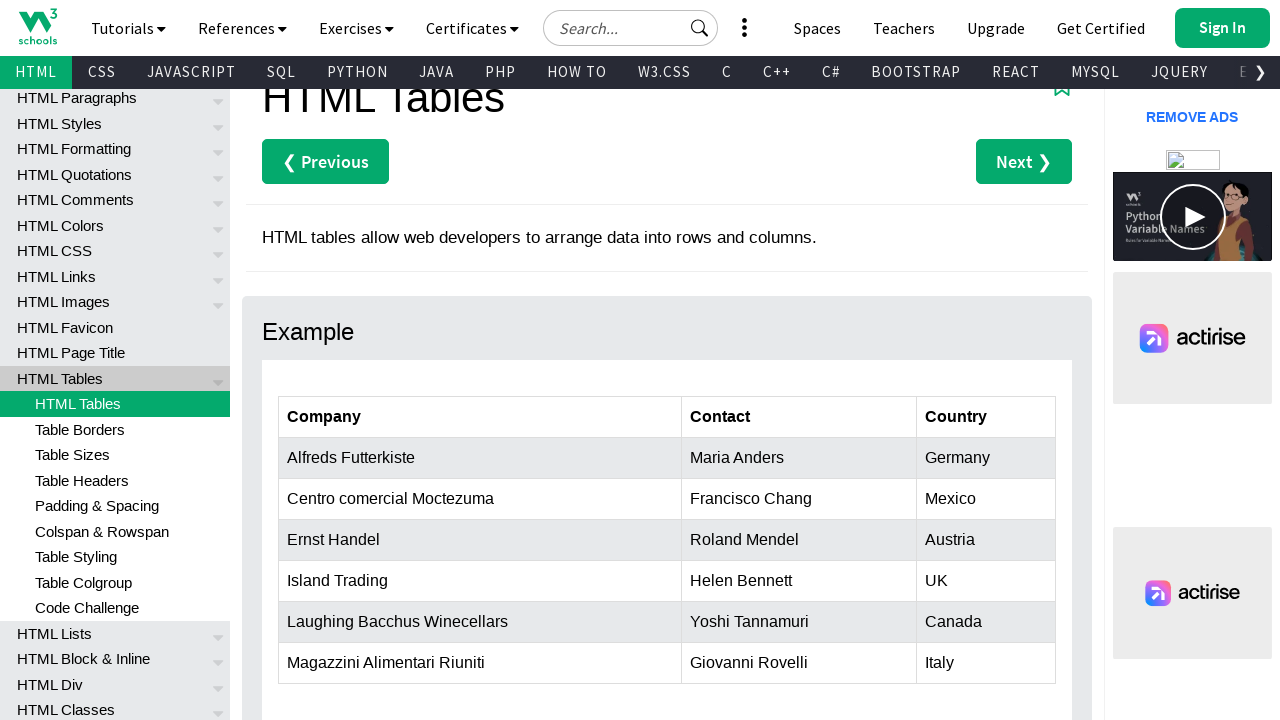

Located all table cells in the customers table
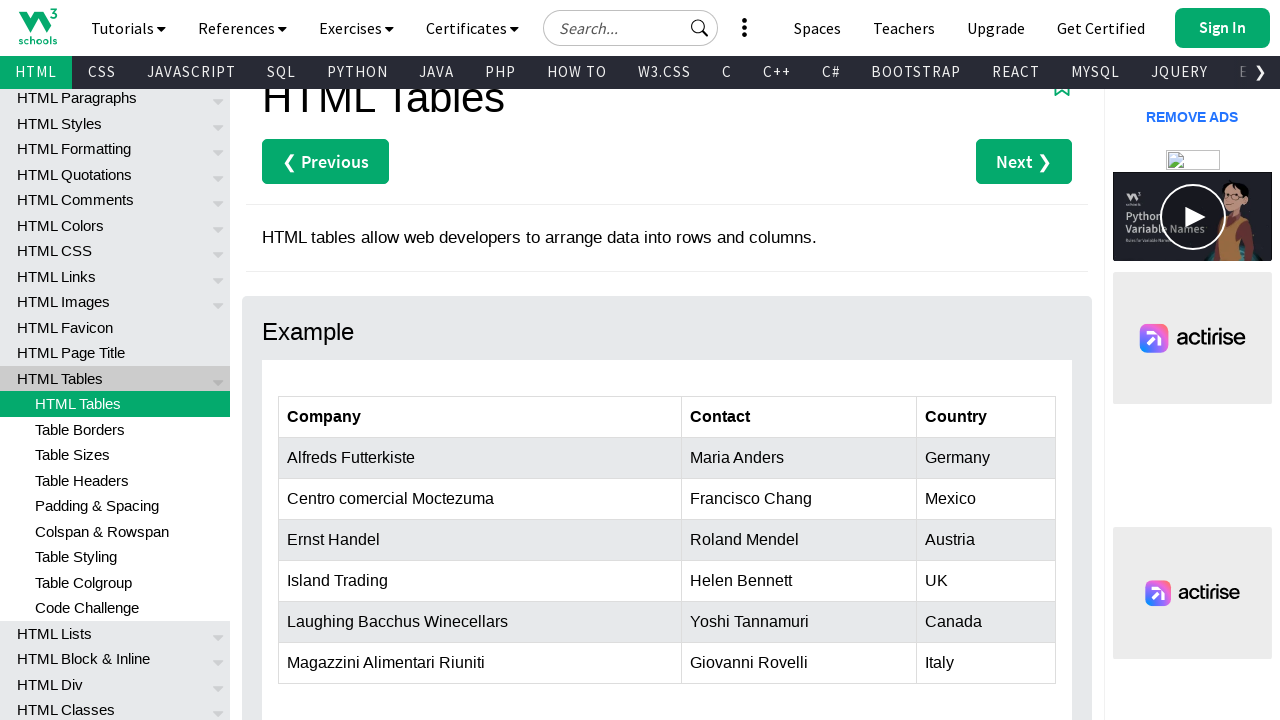

Found 'Island Trading' company in table cell
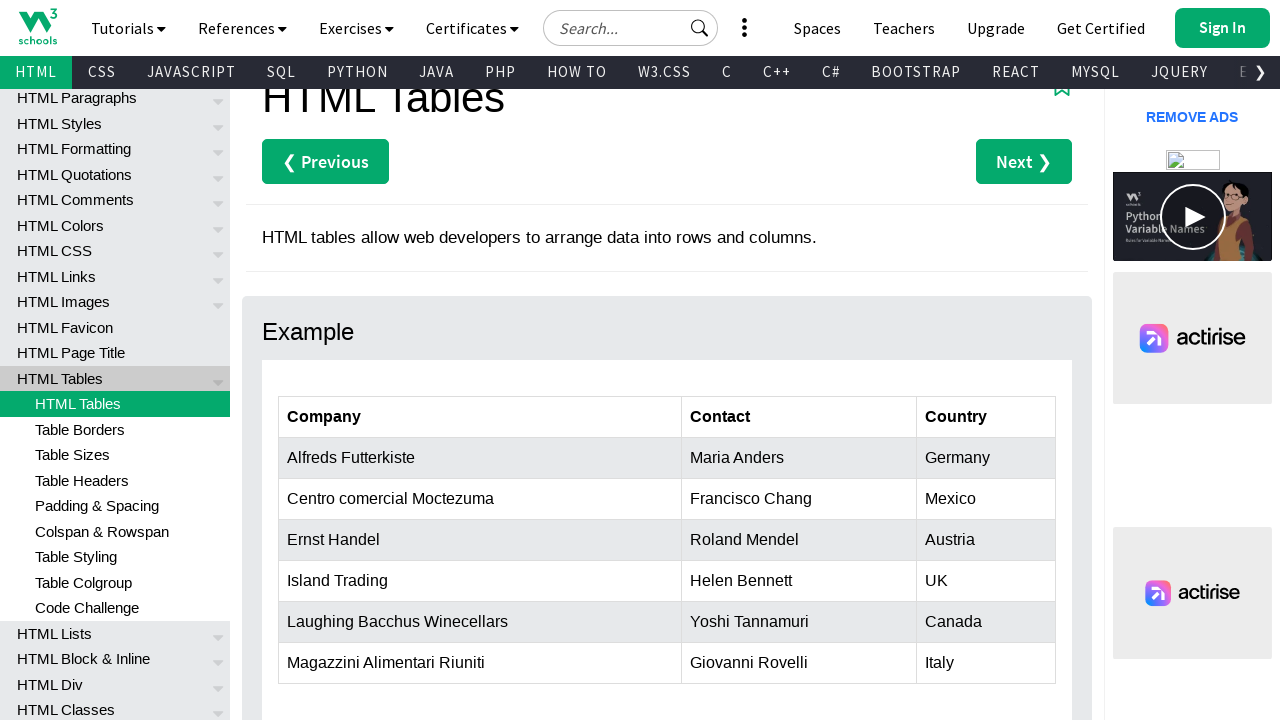

Retrieved adjacent cell content: 'Helen Bennett'
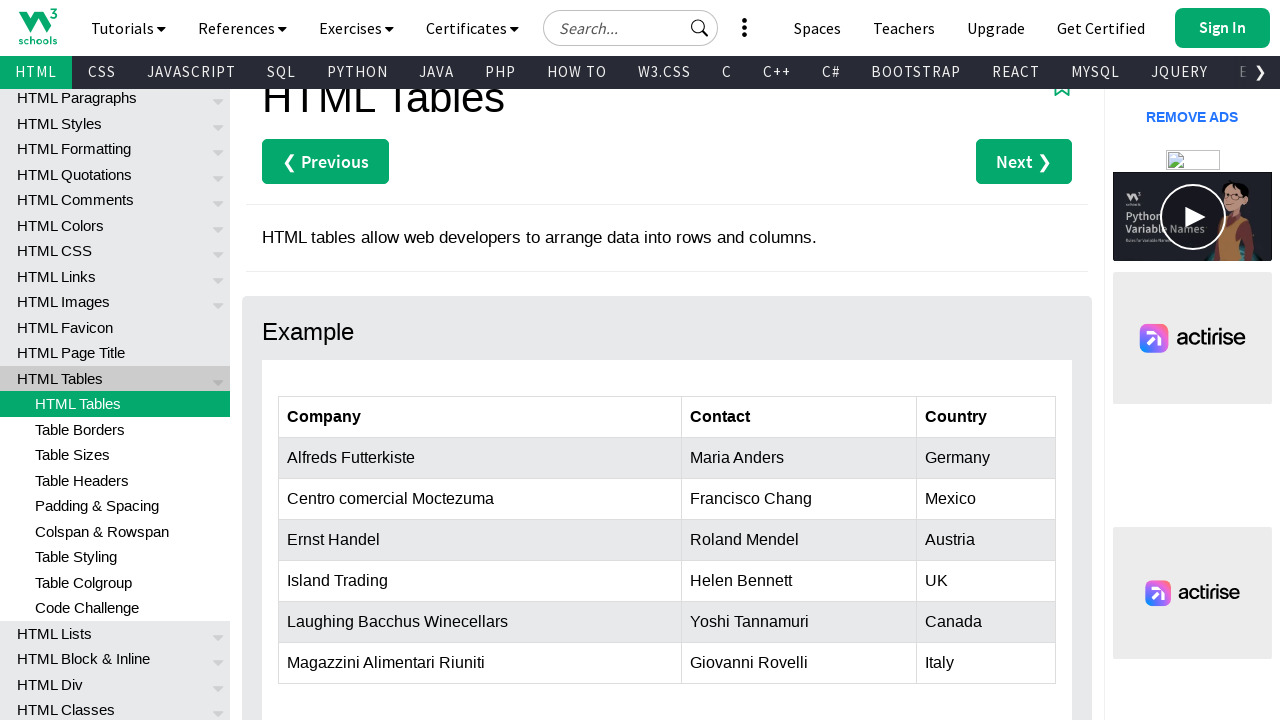

Verified that adjacent cell contains content
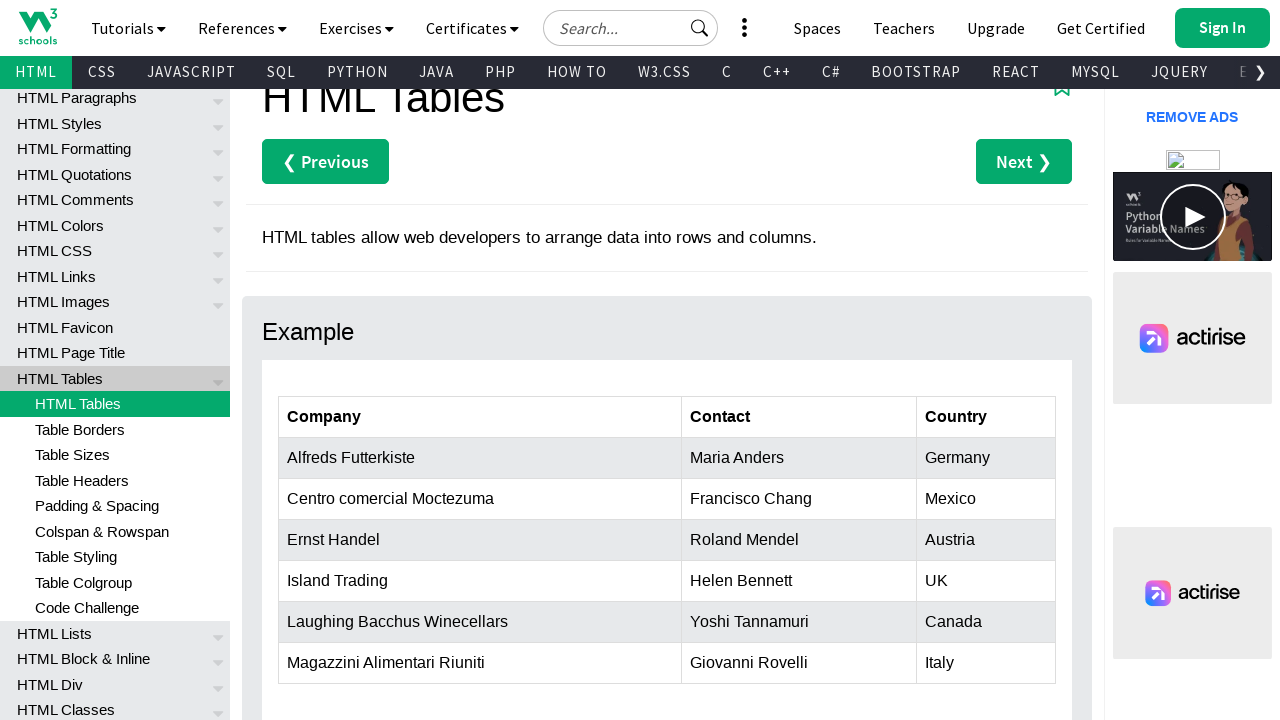

Verified that 'Island Trading' was found in the table
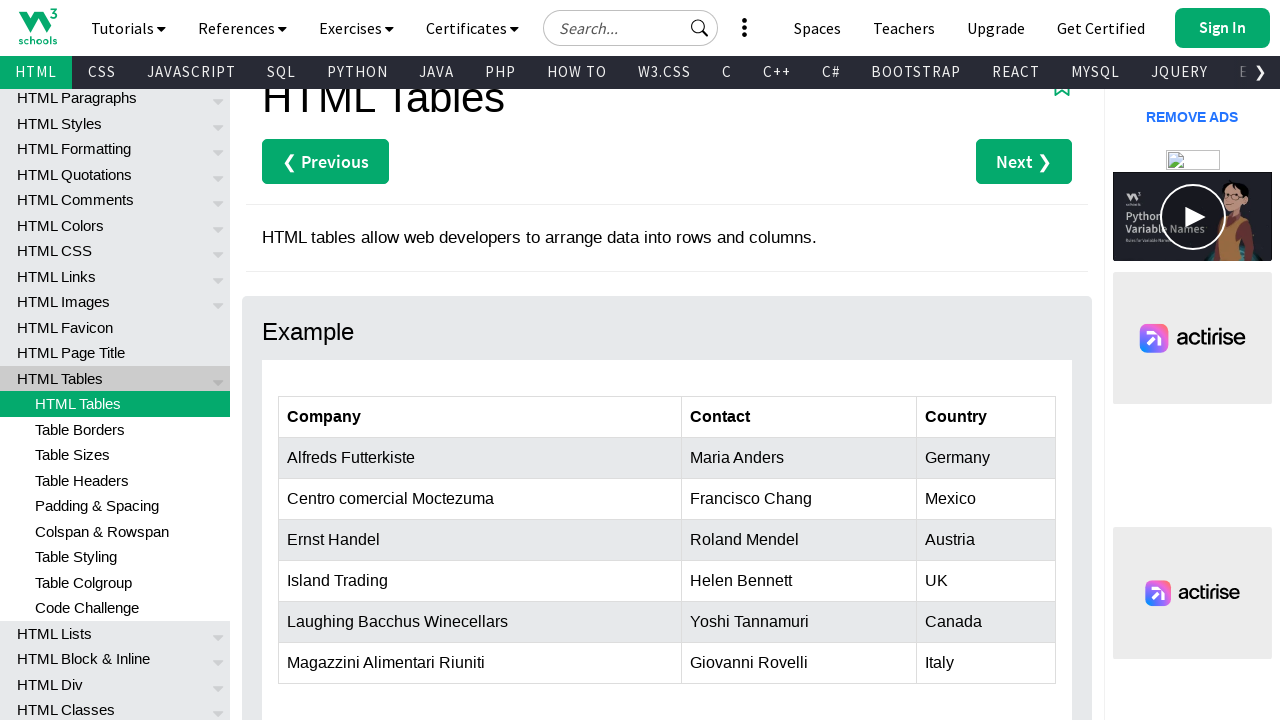

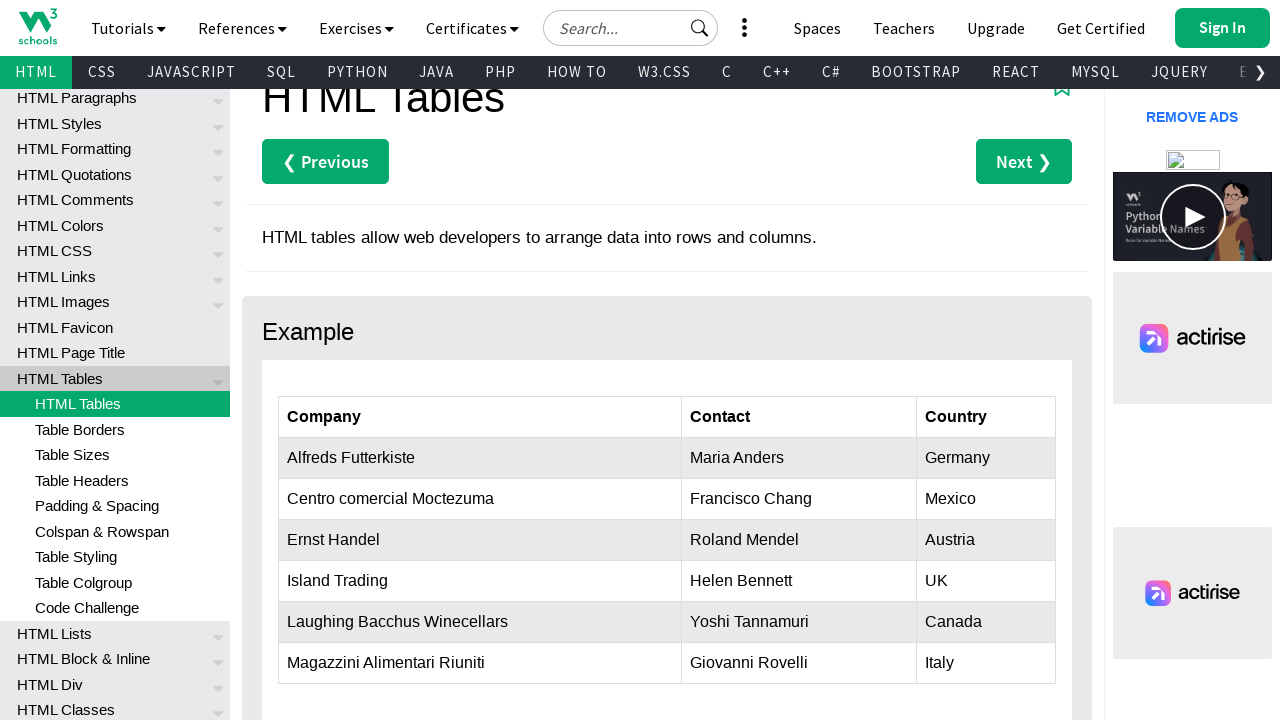